Tests drag and drop functionality by dragging a source element and dropping it onto a target element on the jQuery UI droppable demo page.

Starting URL: https://jqueryui.com/resources/demos/droppable/default.html

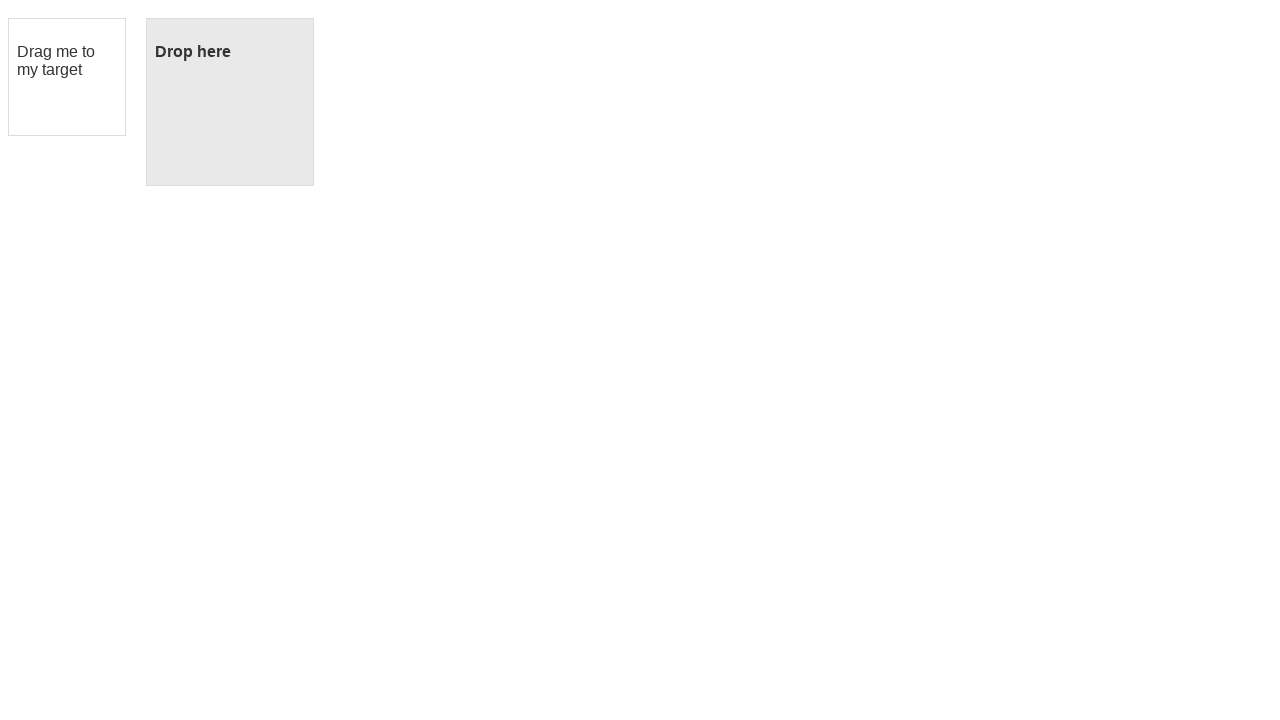

Located the draggable source element
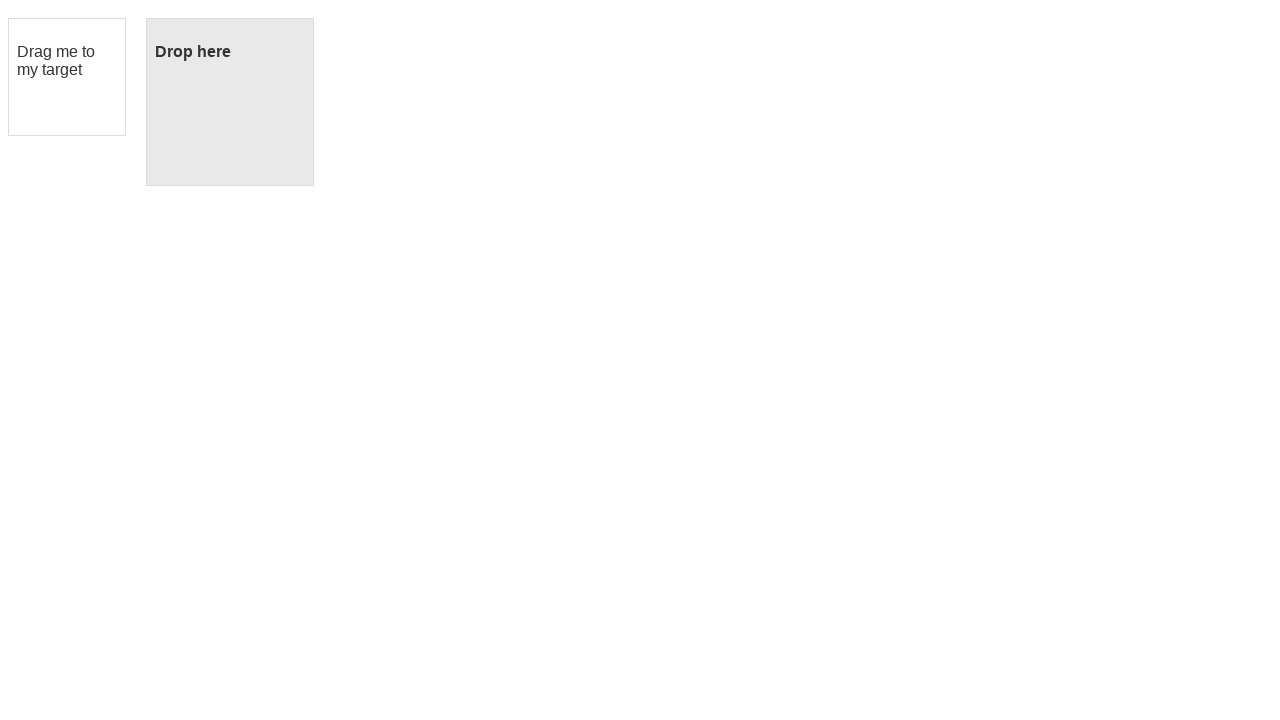

Located the droppable target element
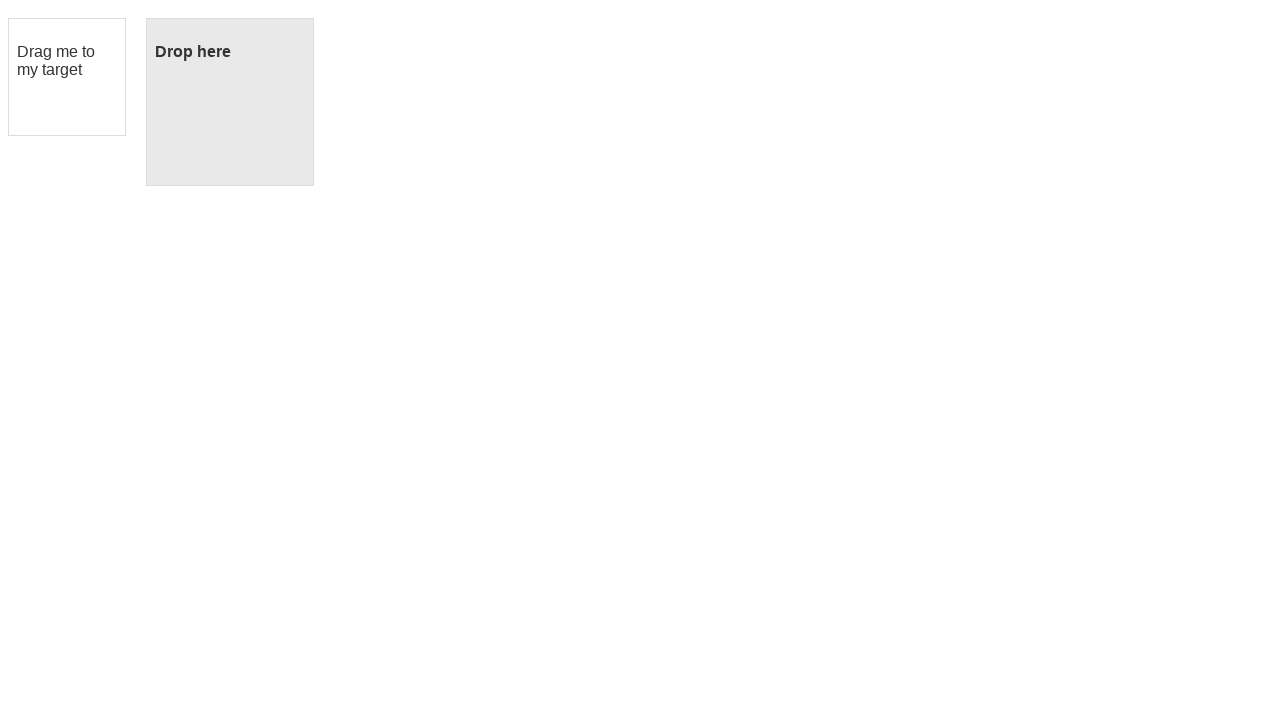

Dragged source element and dropped it onto target element at (230, 102)
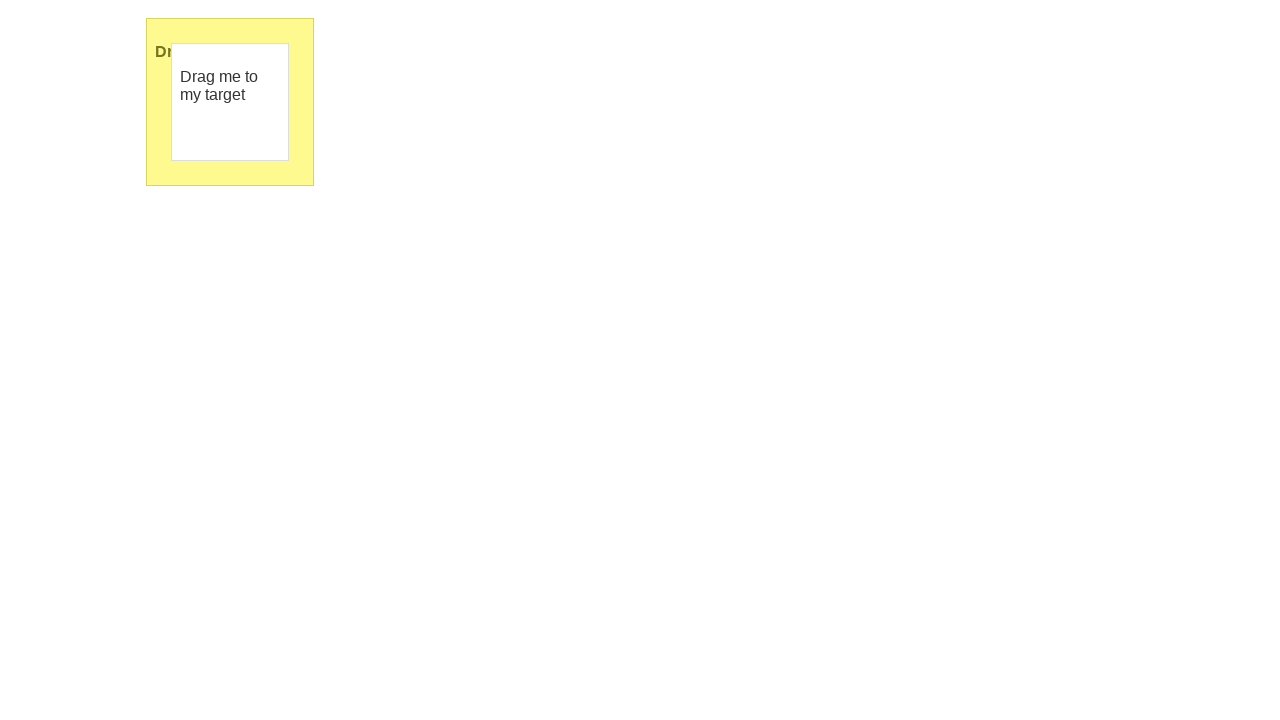

Verified successful drop - droppable element now displays 'Dropped!'
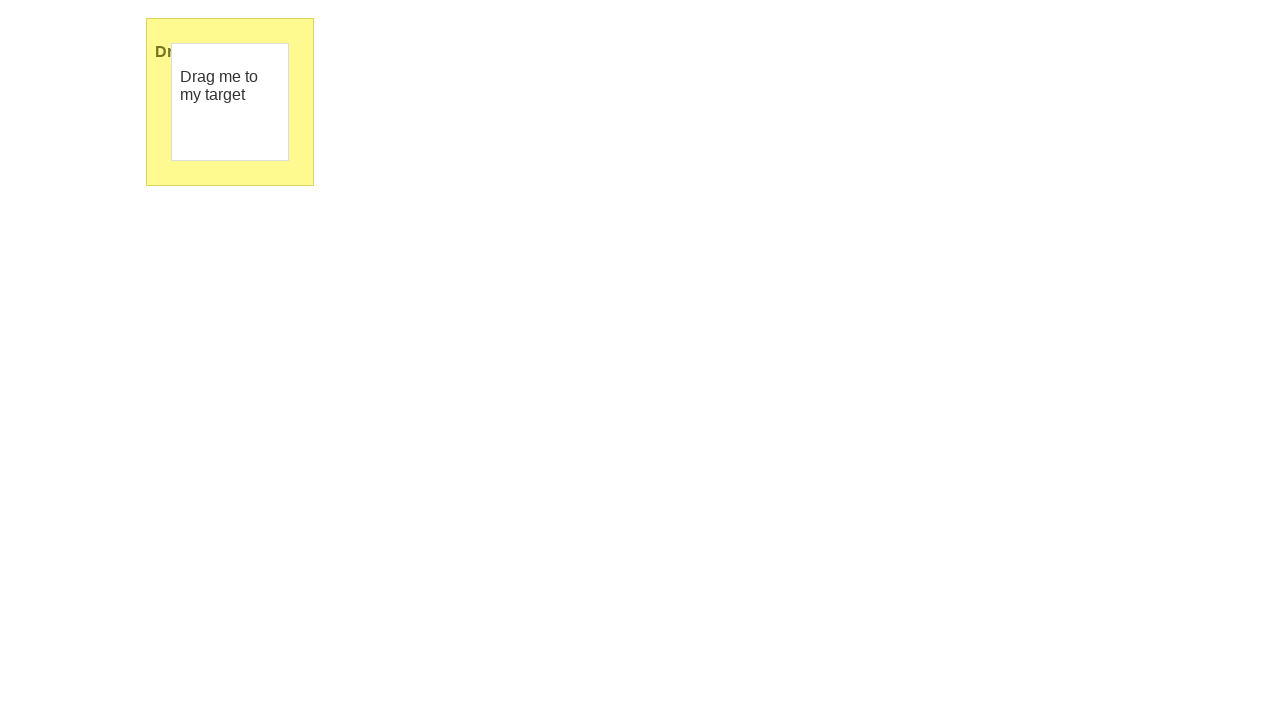

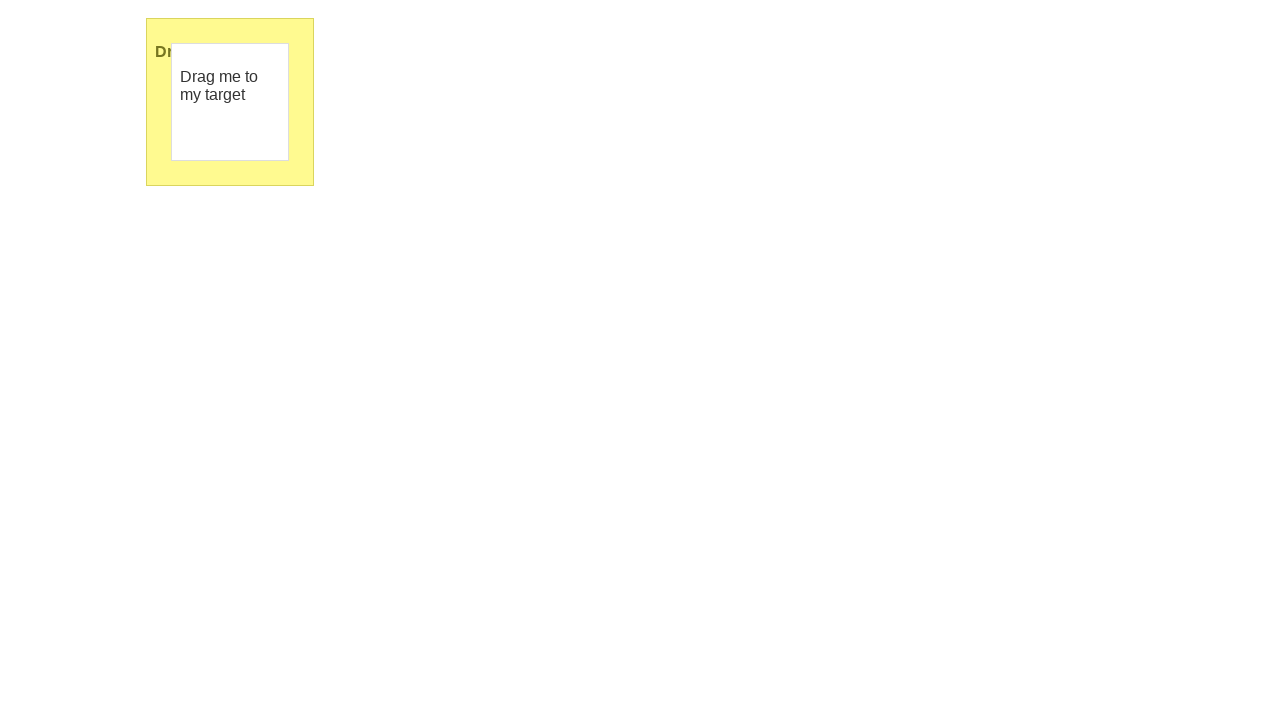